Tests radio button selection on DemoQA by checking if the "Impressive" radio button is selected, and clicking it if not already selected.

Starting URL: https://demoqa.com/radio-button

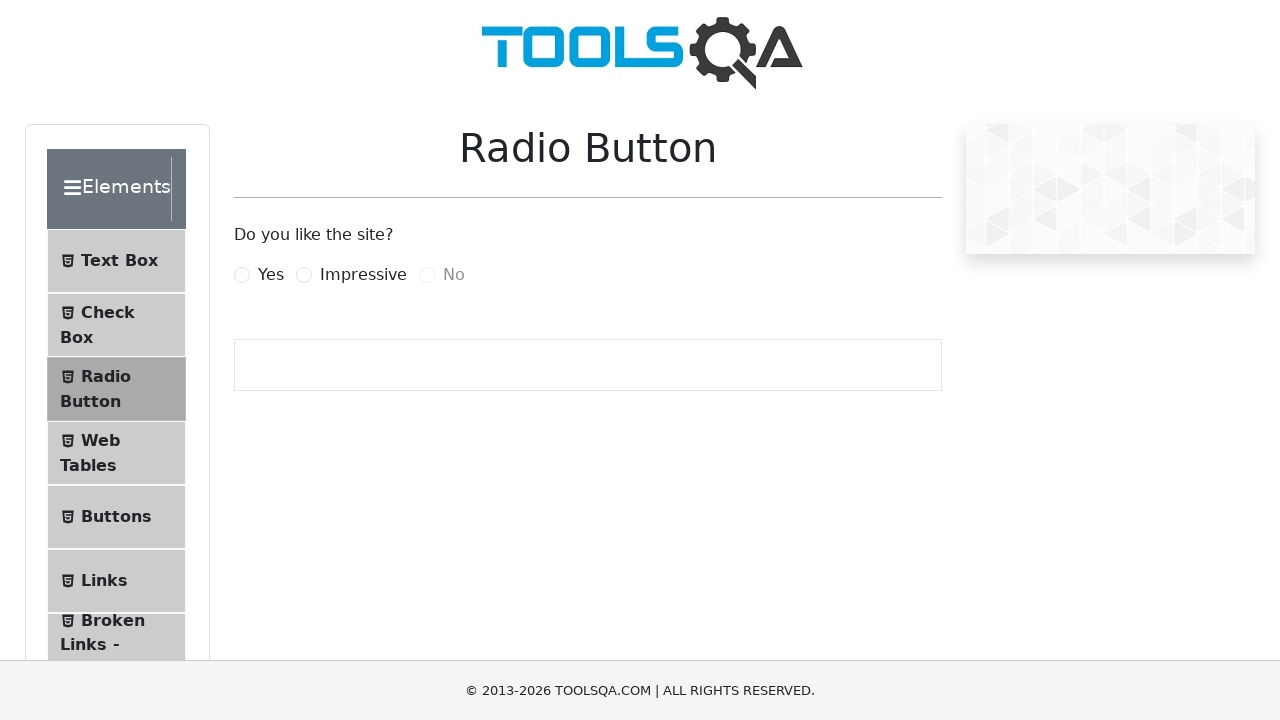

Waited for 'Impressive' radio button to be visible
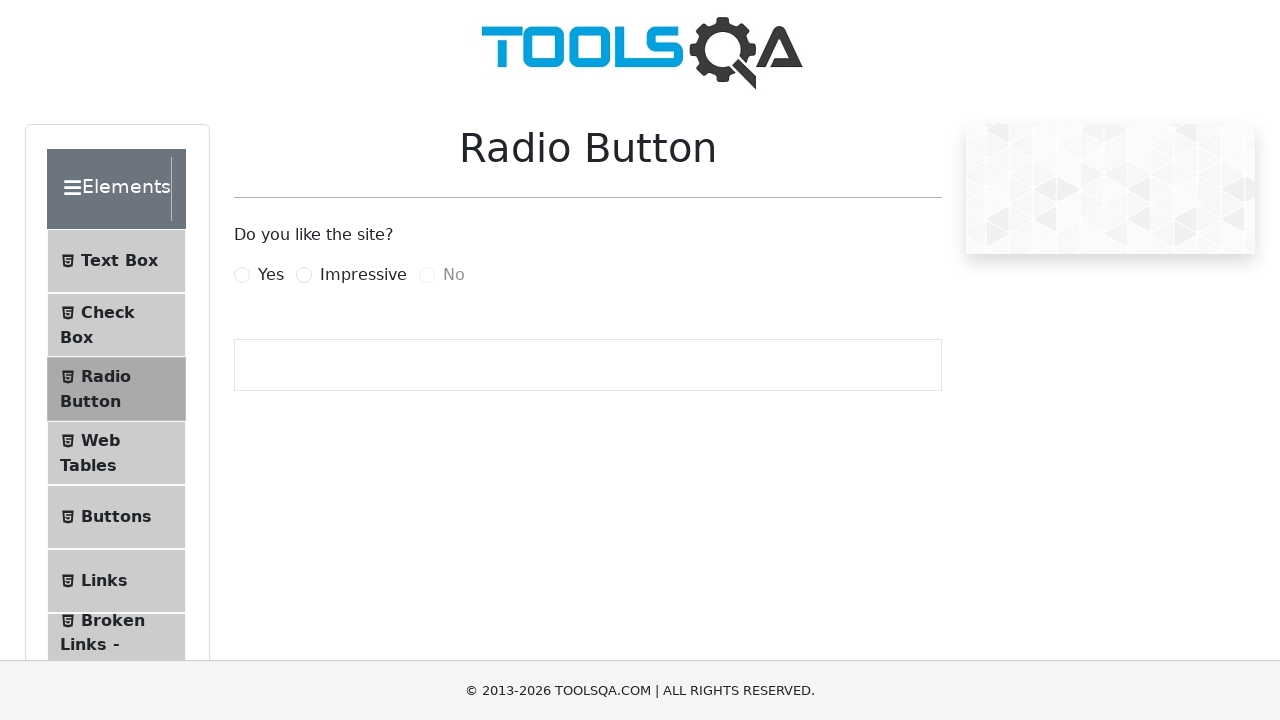

Located the 'Impressive' radio button element
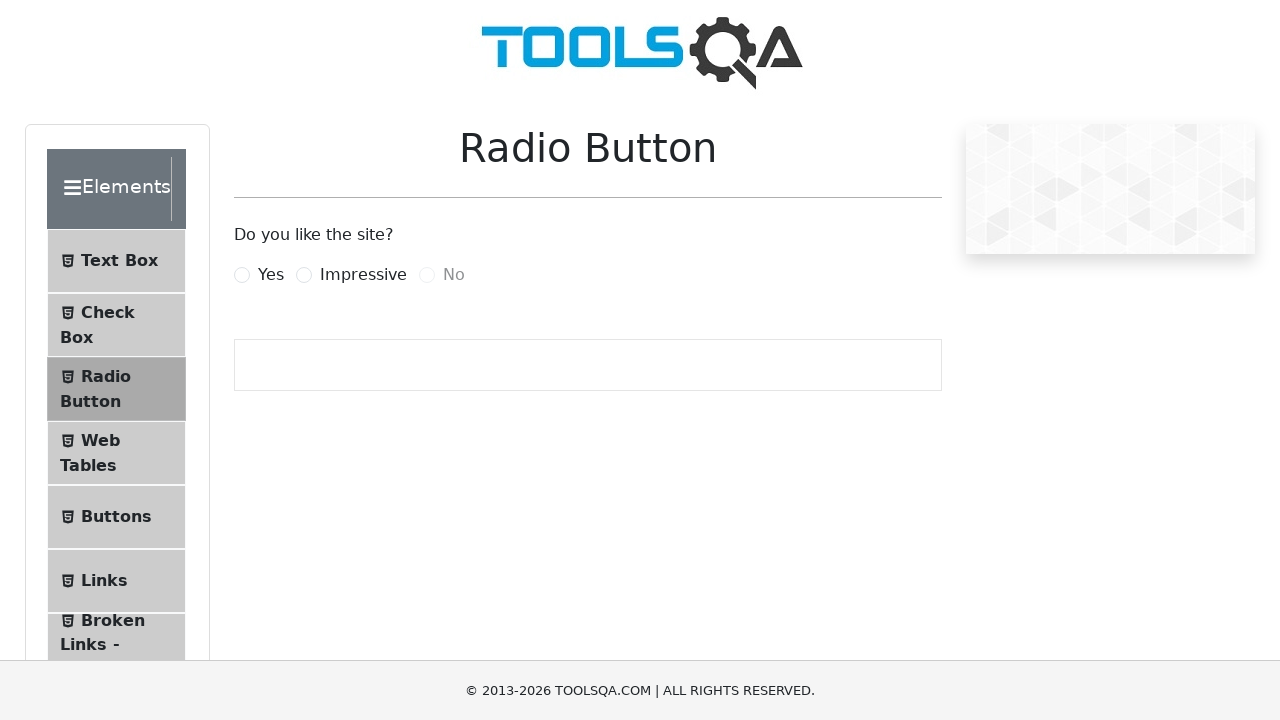

Clicked the 'Impressive' radio button label to select it at (363, 275) on label[for='impressiveRadio']
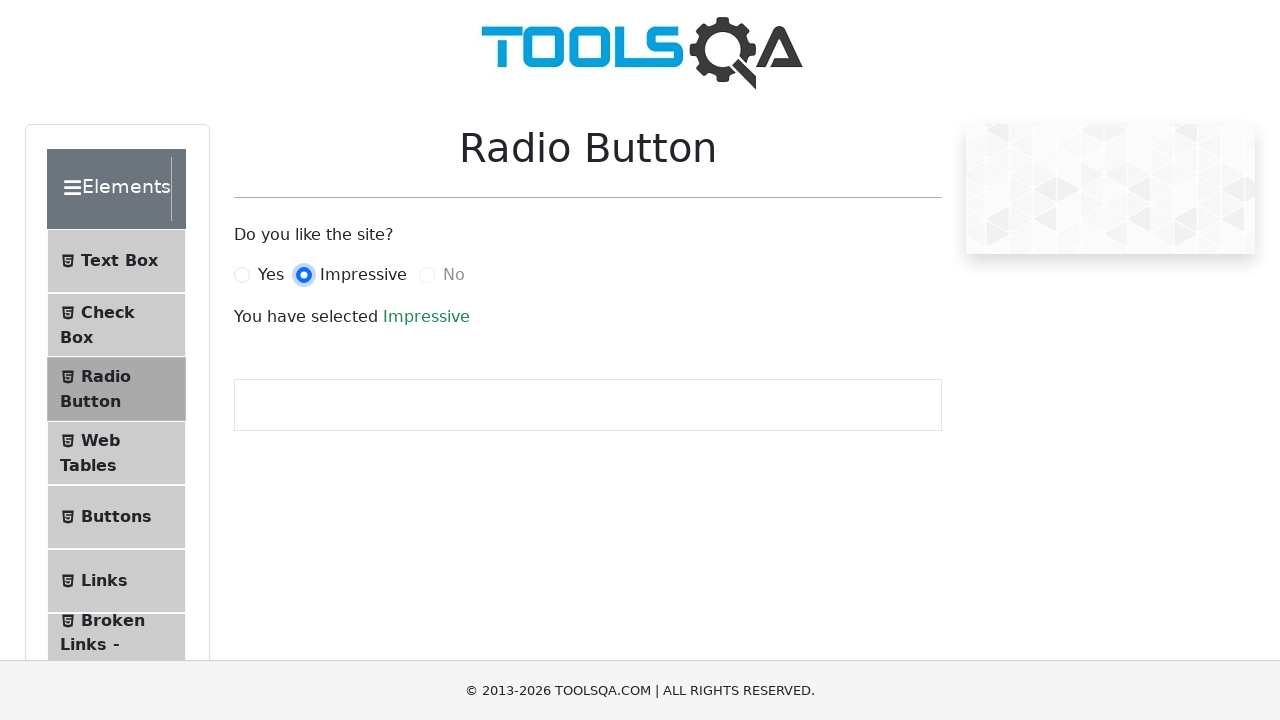

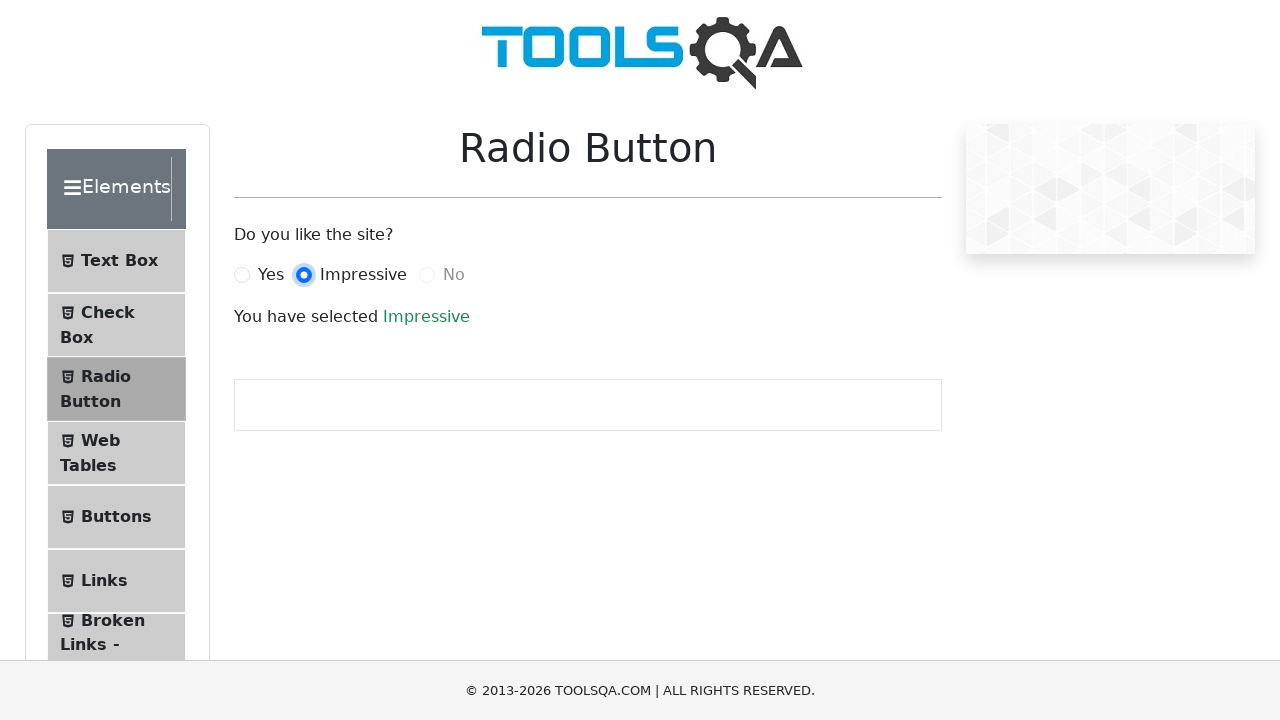